Tests auto-suggest dropdown functionality by typing "ind" and selecting "India" from the suggested options

Starting URL: https://rahulshettyacademy.com/dropdownsPractise/

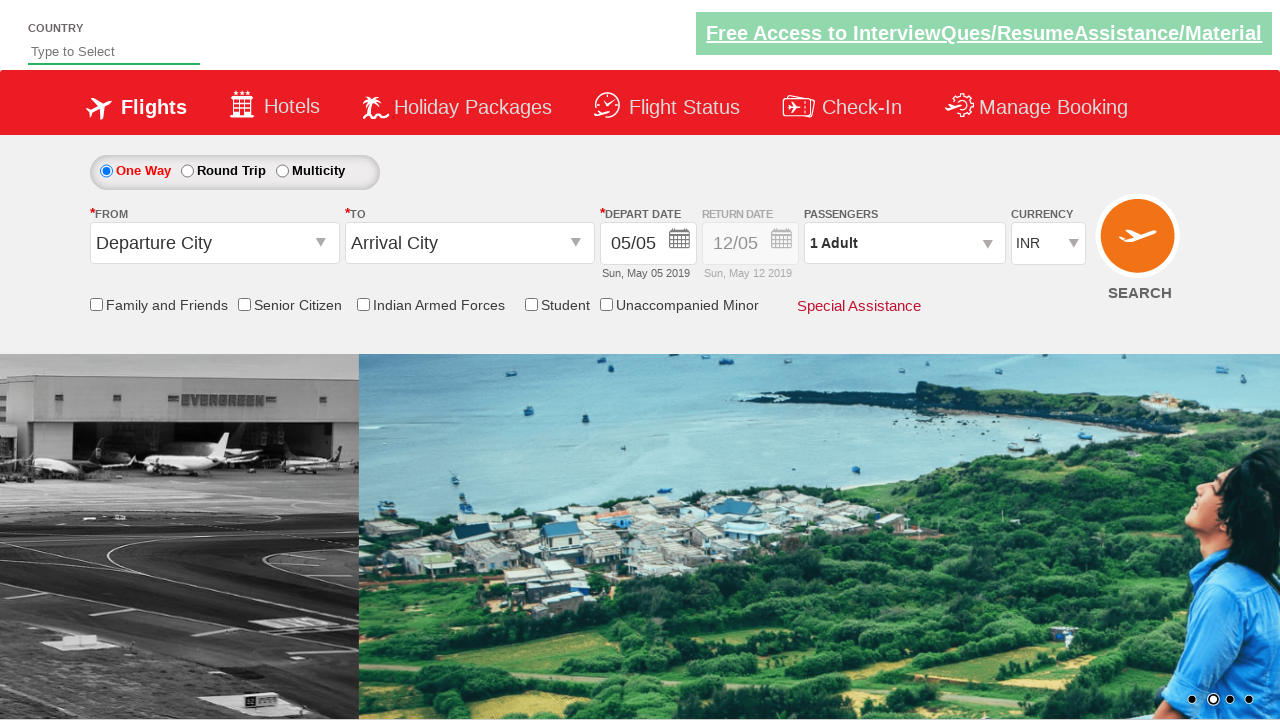

Filled autosuggest field with 'ind' on #autosuggest
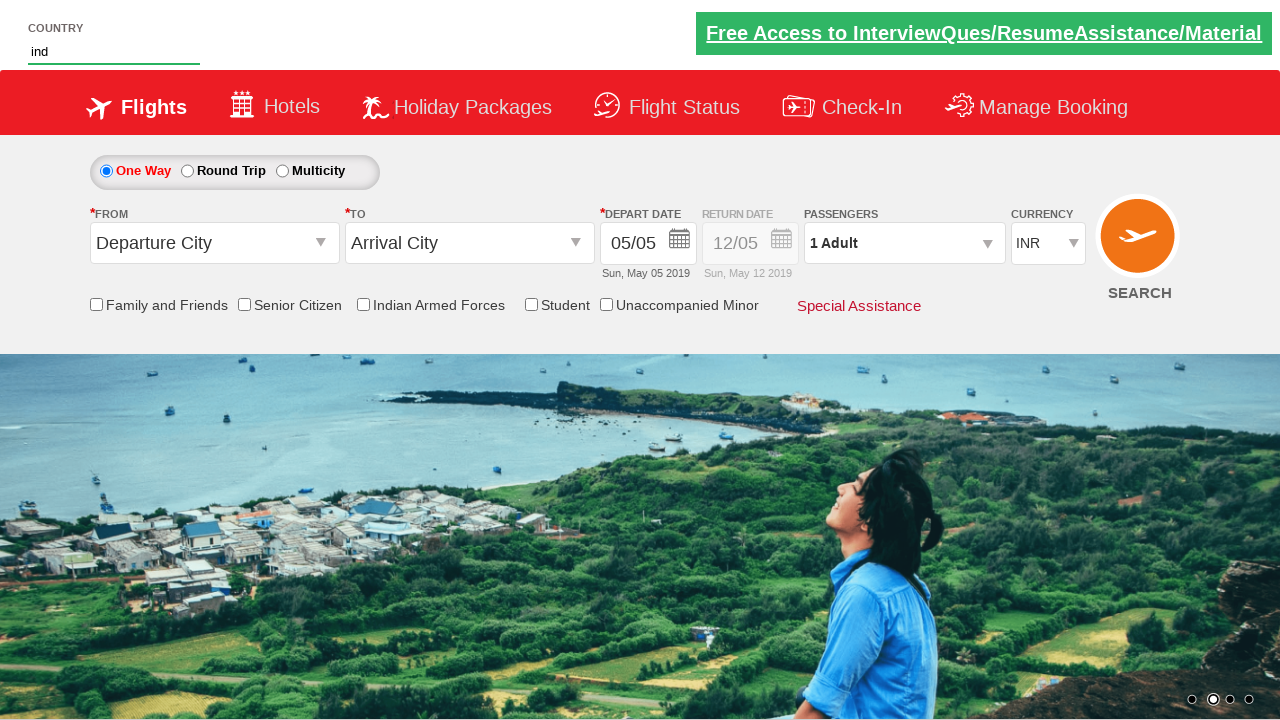

Waited for suggestion dropdown items to appear
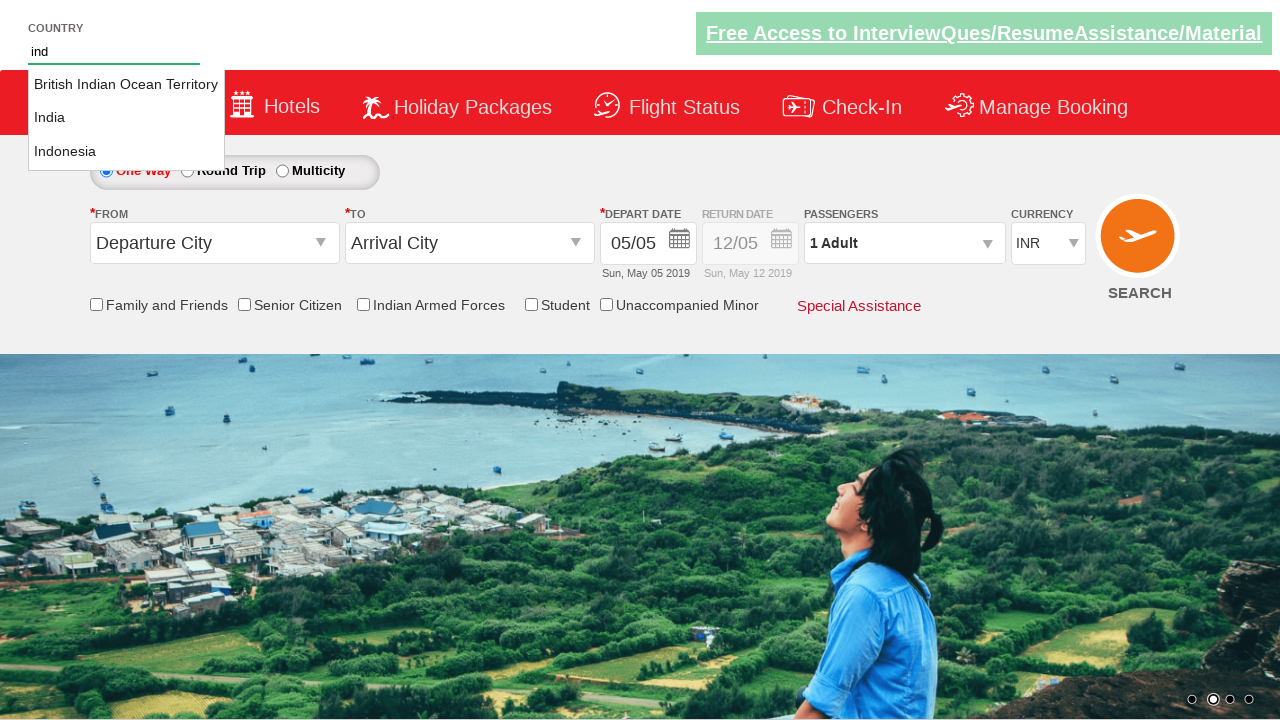

Retrieved all suggestion dropdown options
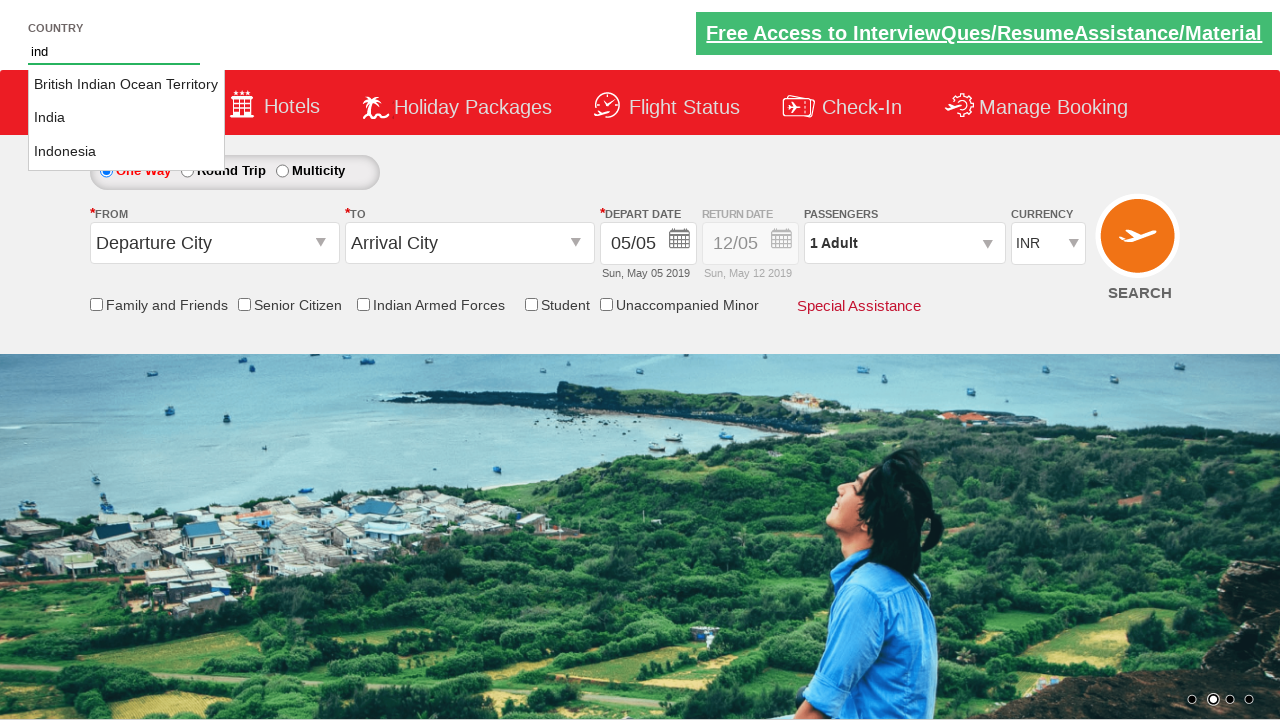

Selected 'India' from the autosuggest dropdown at (126, 118) on li.ui-menu-item a >> nth=1
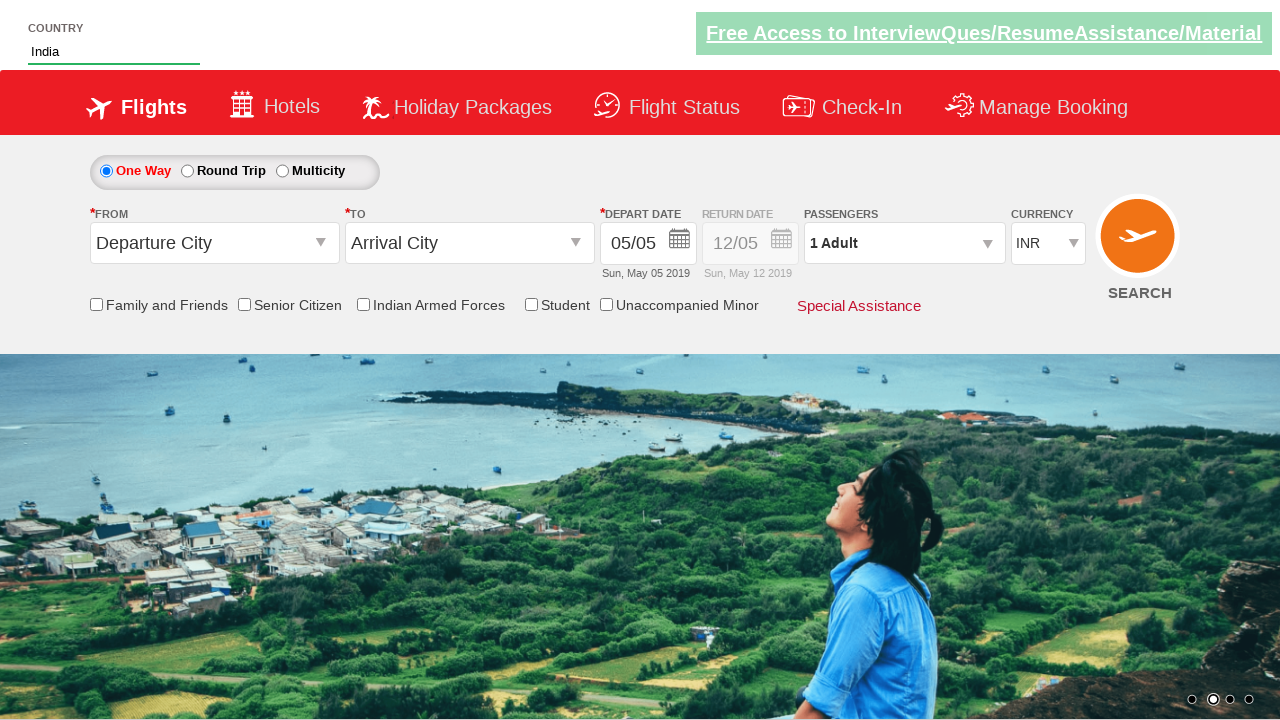

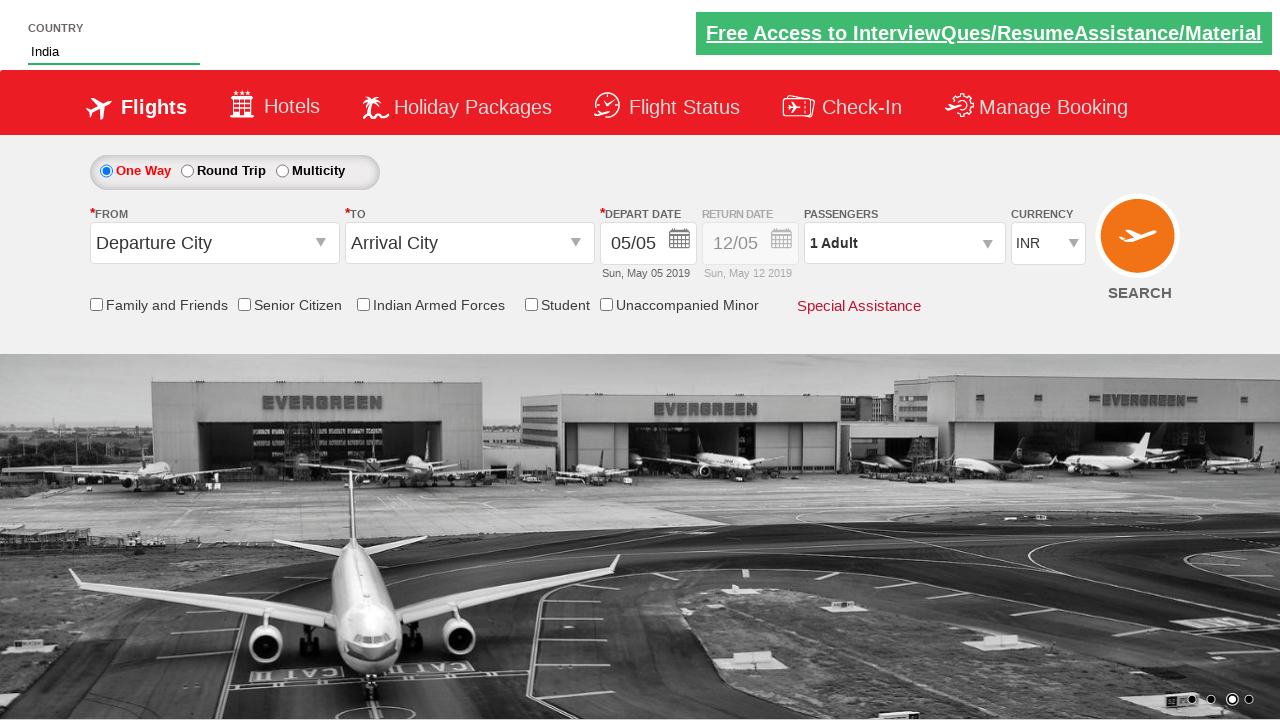